Tests table sorting functionality by clicking a column header to sort, then navigates through paginated results to find a specific product (Rice) by clicking the Next button until the item is found.

Starting URL: https://rahulshettyacademy.com/seleniumPractise/#/offers

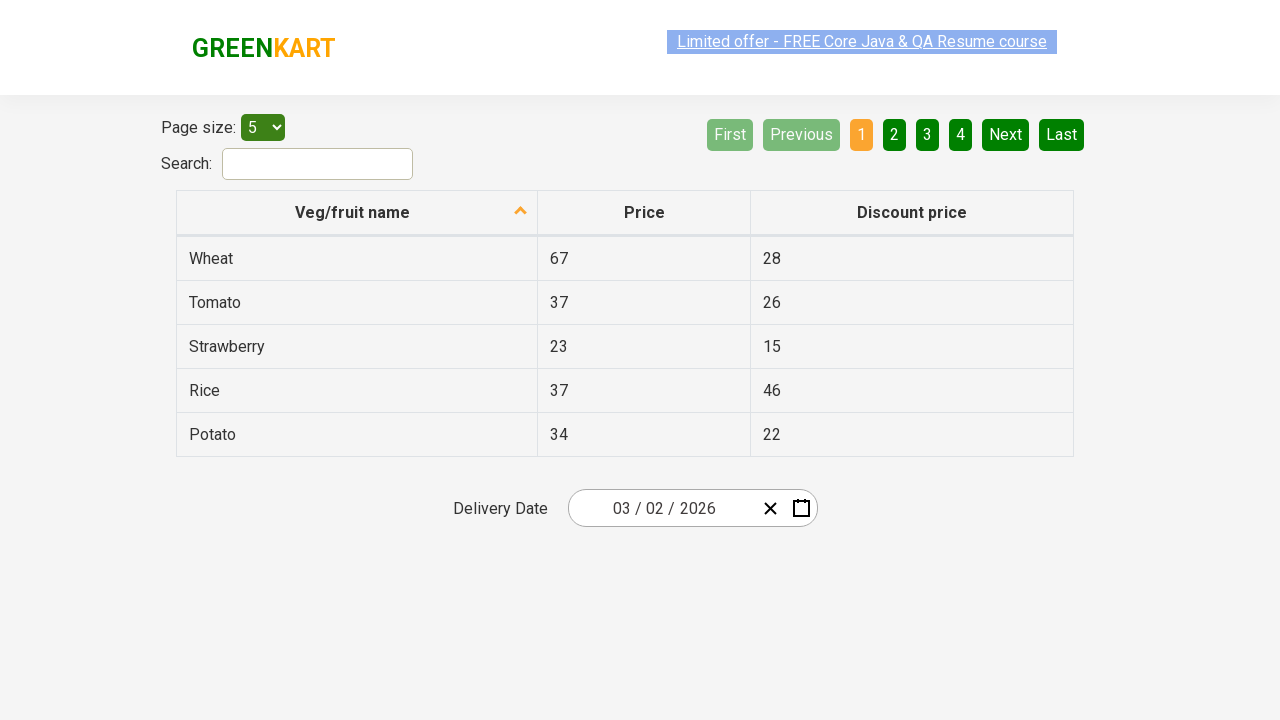

Clicked first column header to trigger table sorting at (357, 213) on xpath=//tr/th[1]
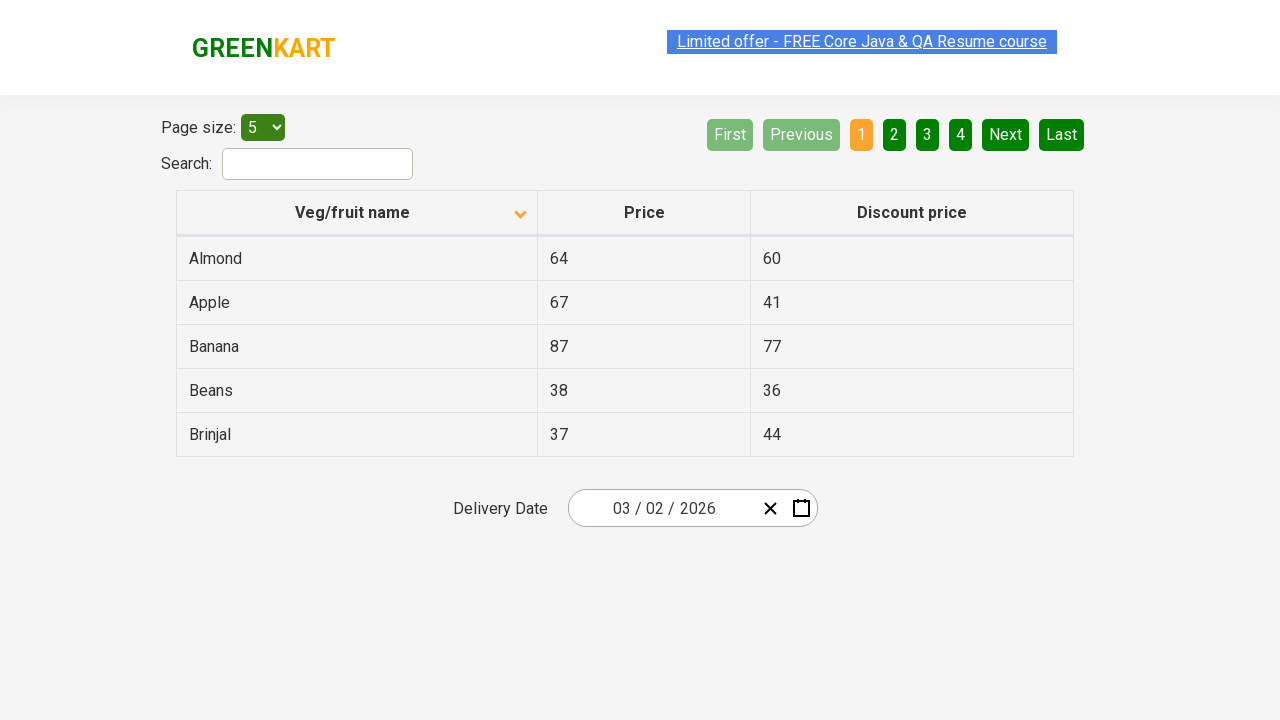

Table data loaded and first column cells are visible
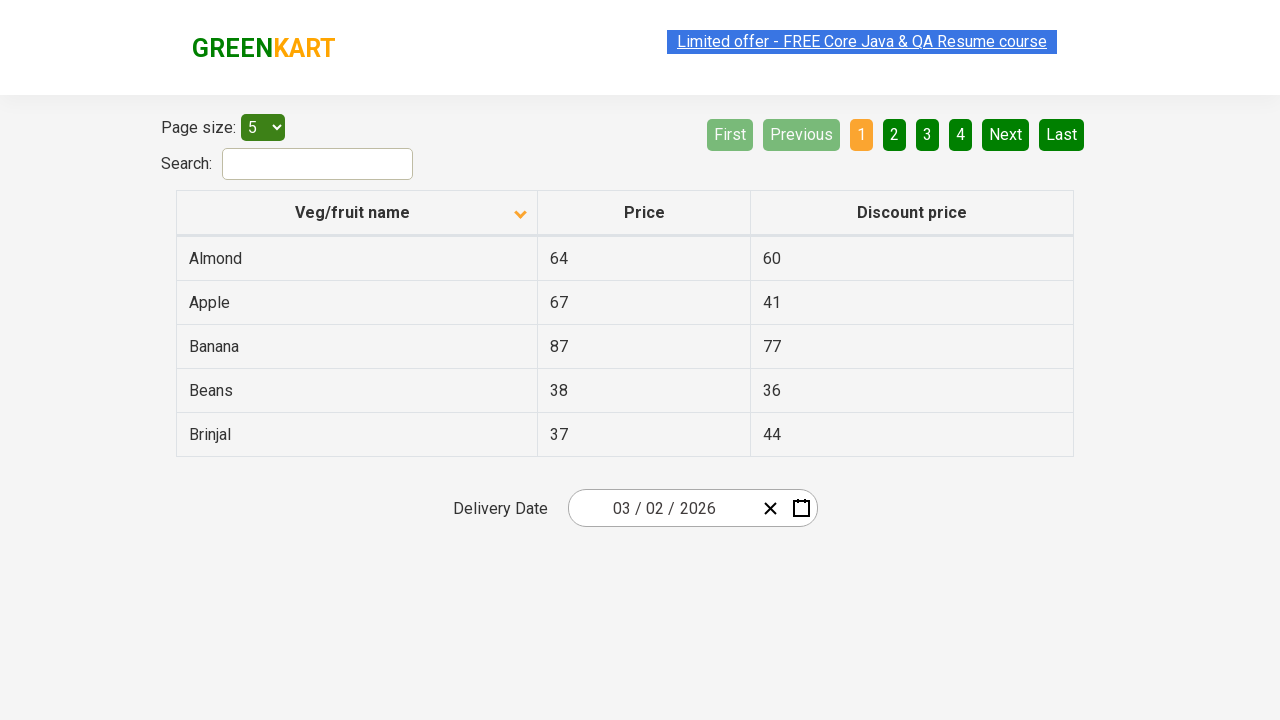

Retrieved all items from first column for sorting verification
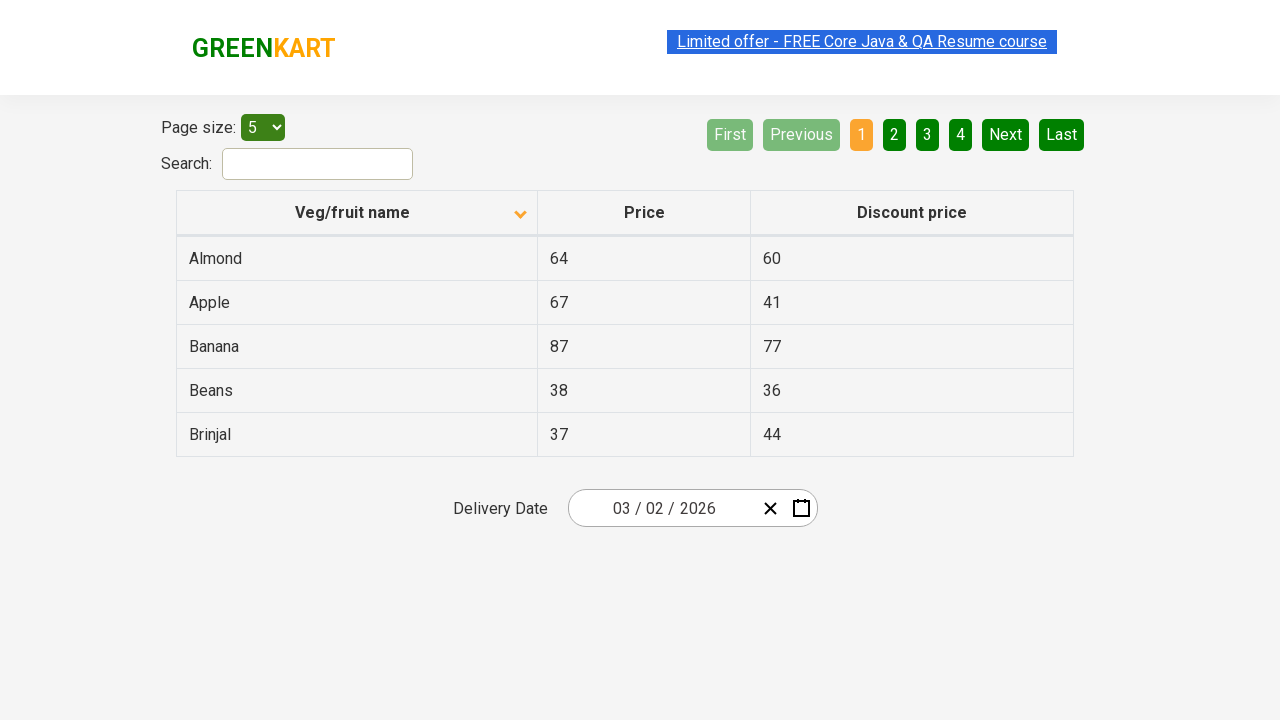

Verified table is sorted correctly in ascending order
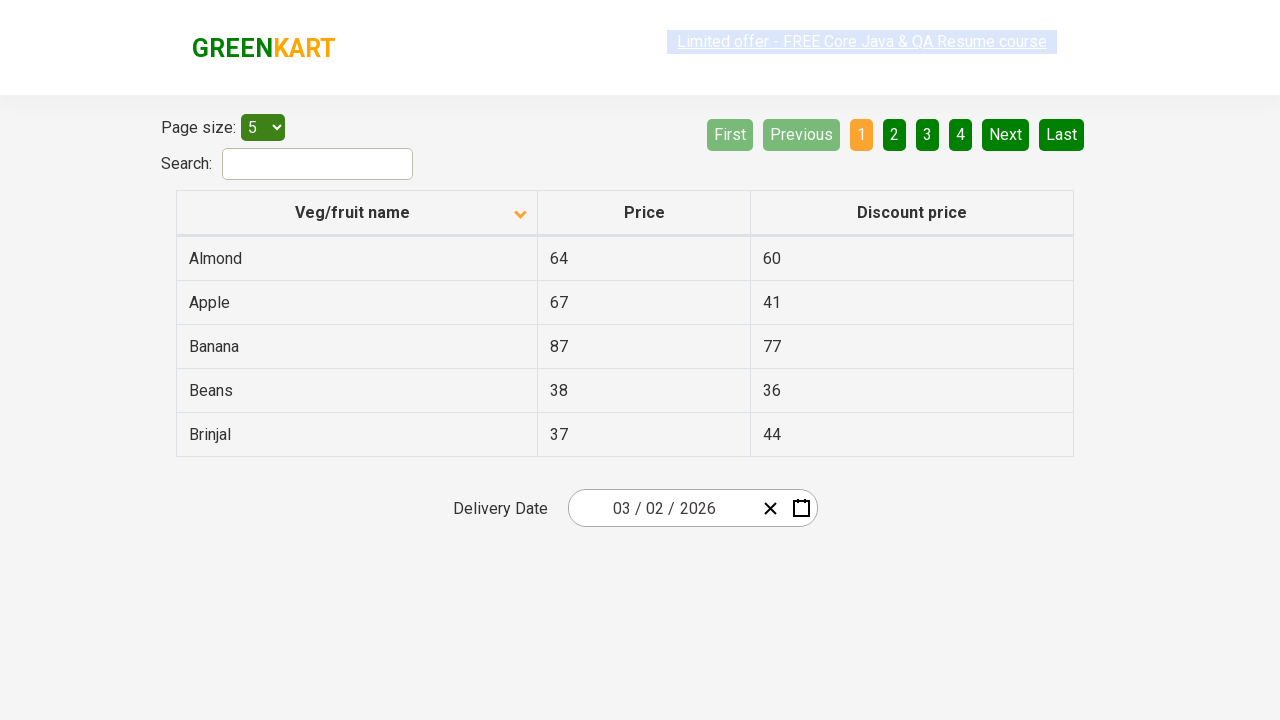

Checked current page 1 for Rice product
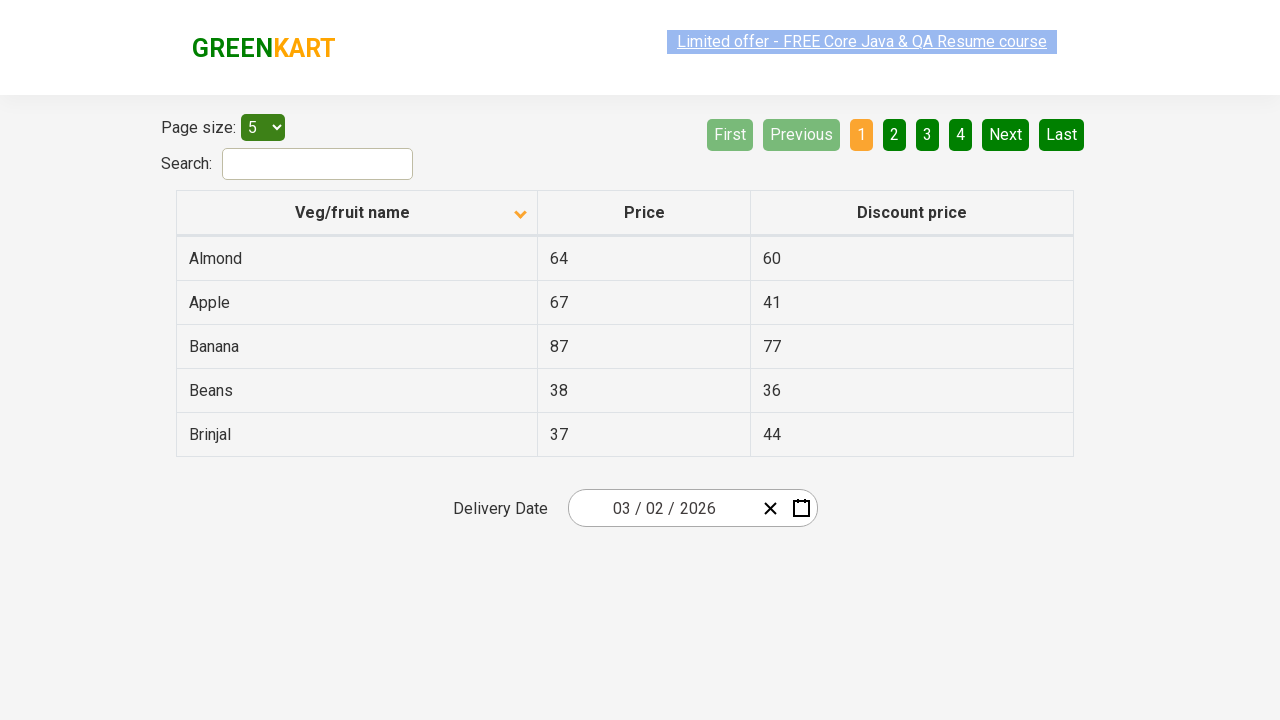

Clicked Next button to navigate to next page at (1006, 134) on [aria-label='Next']
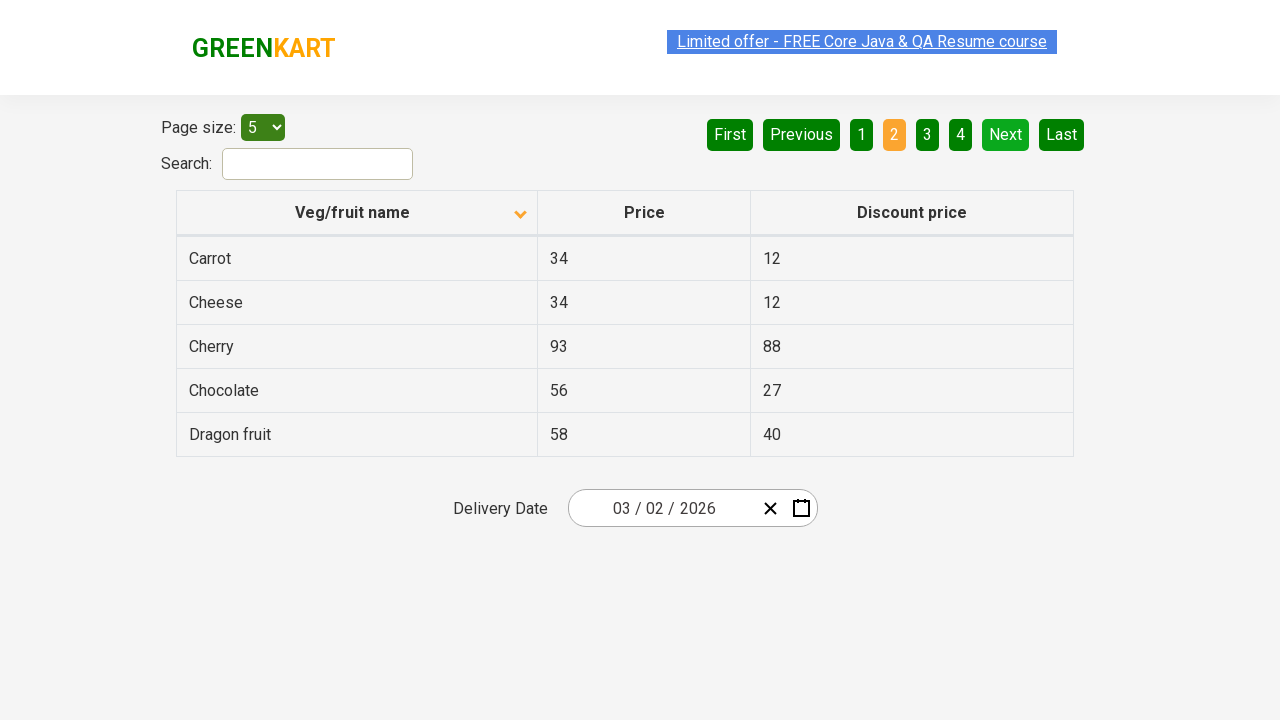

Waited for next page to load
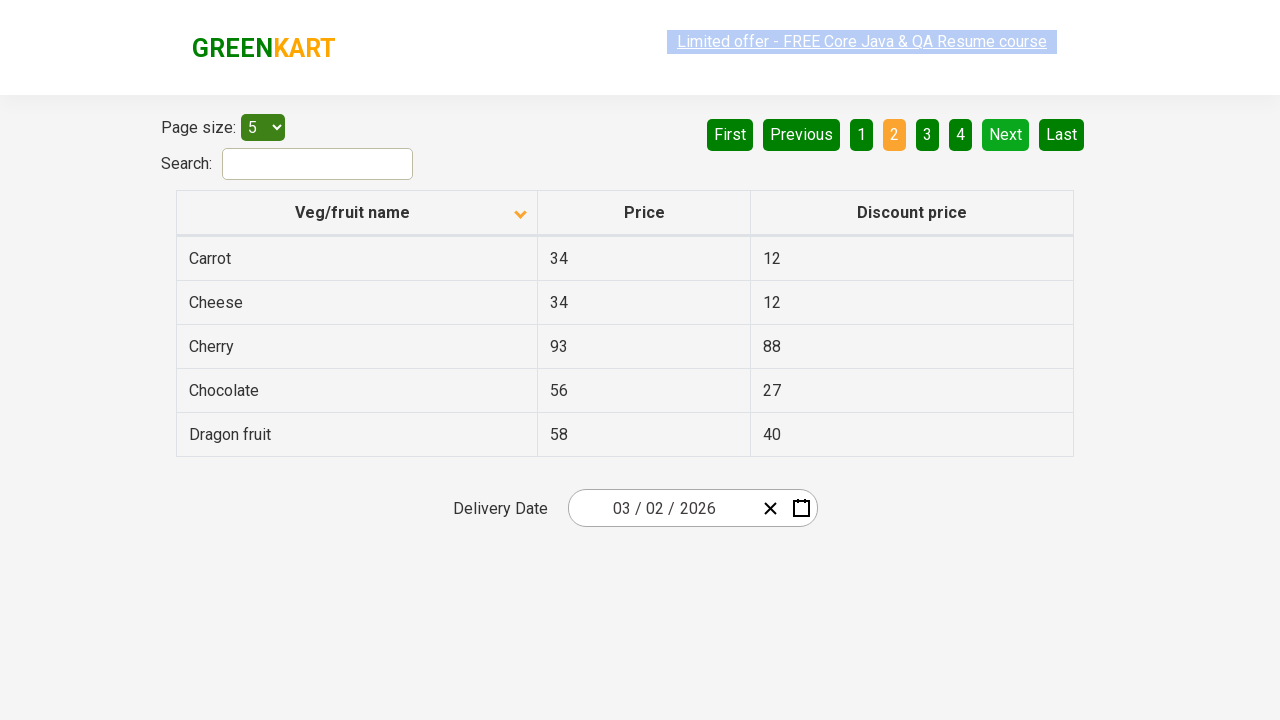

Checked current page 2 for Rice product
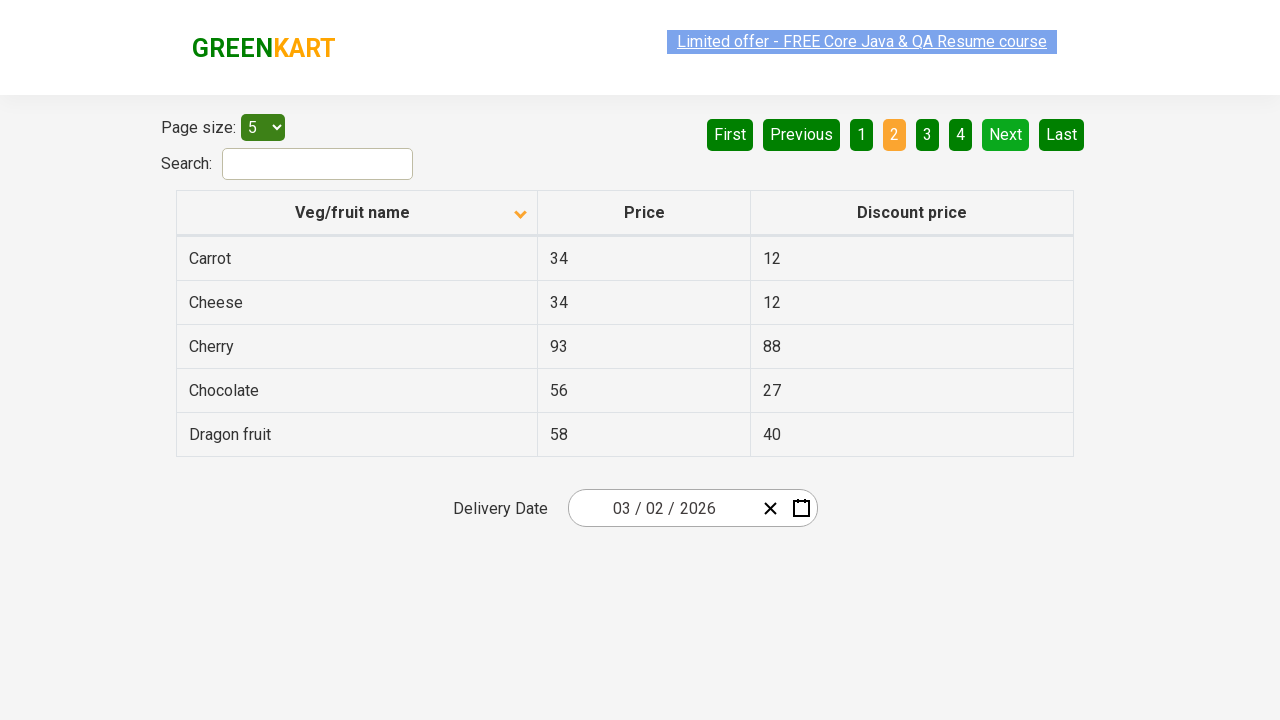

Clicked Next button to navigate to next page at (1006, 134) on [aria-label='Next']
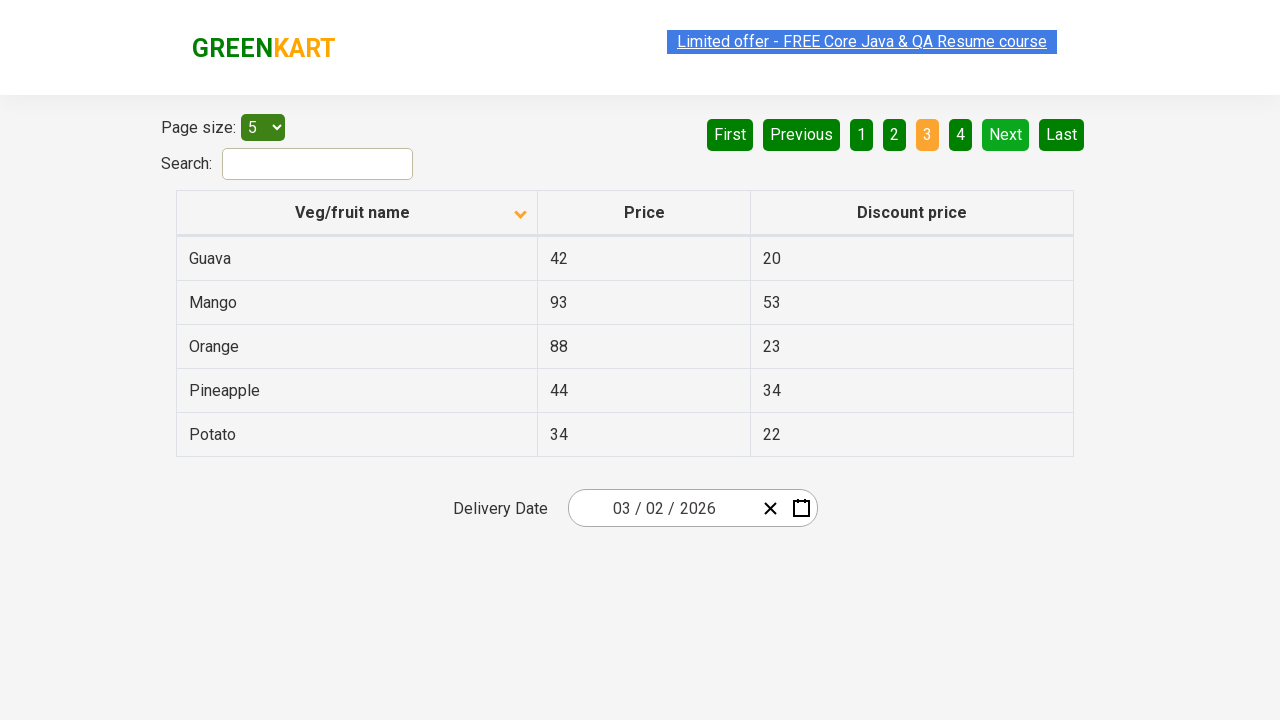

Waited for next page to load
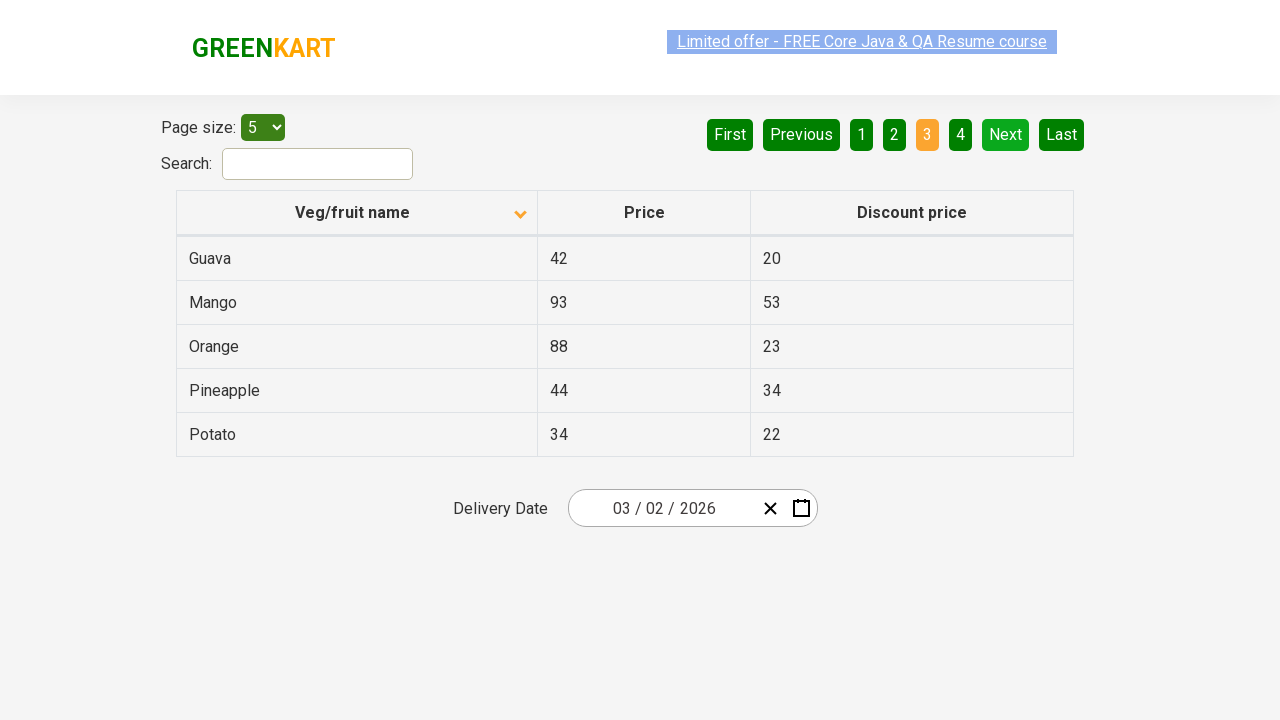

Checked current page 3 for Rice product
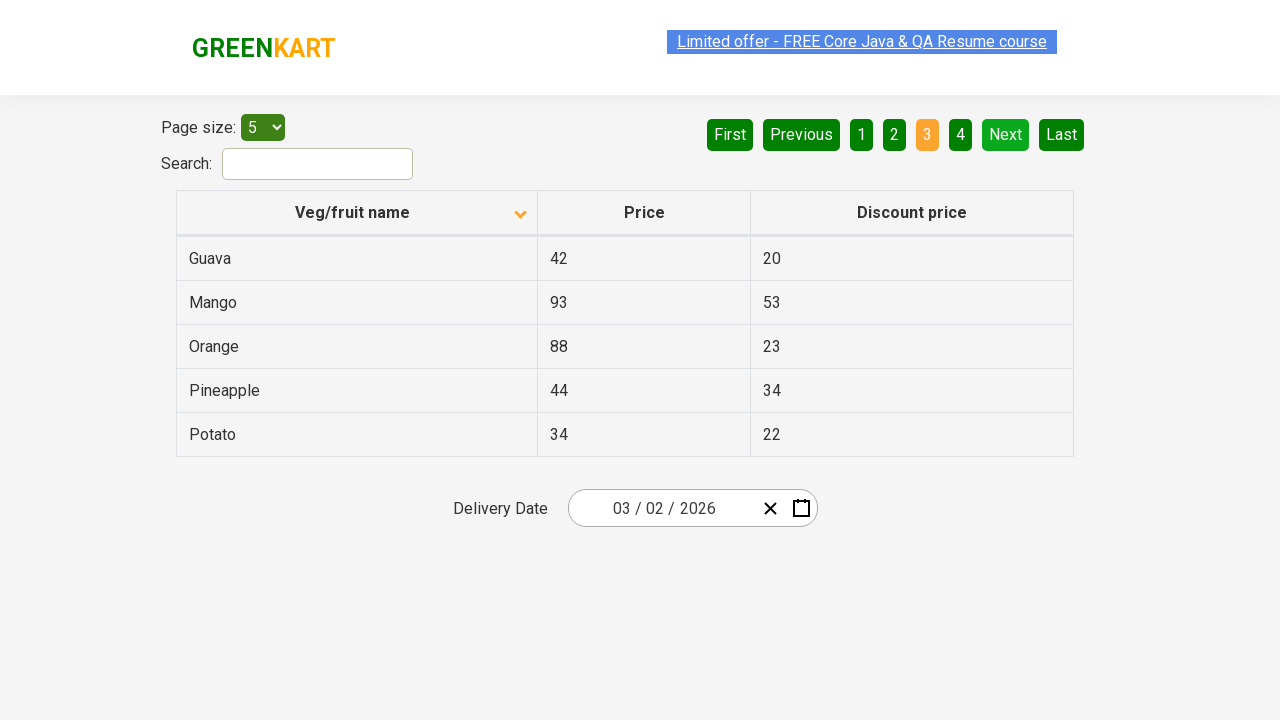

Clicked Next button to navigate to next page at (1006, 134) on [aria-label='Next']
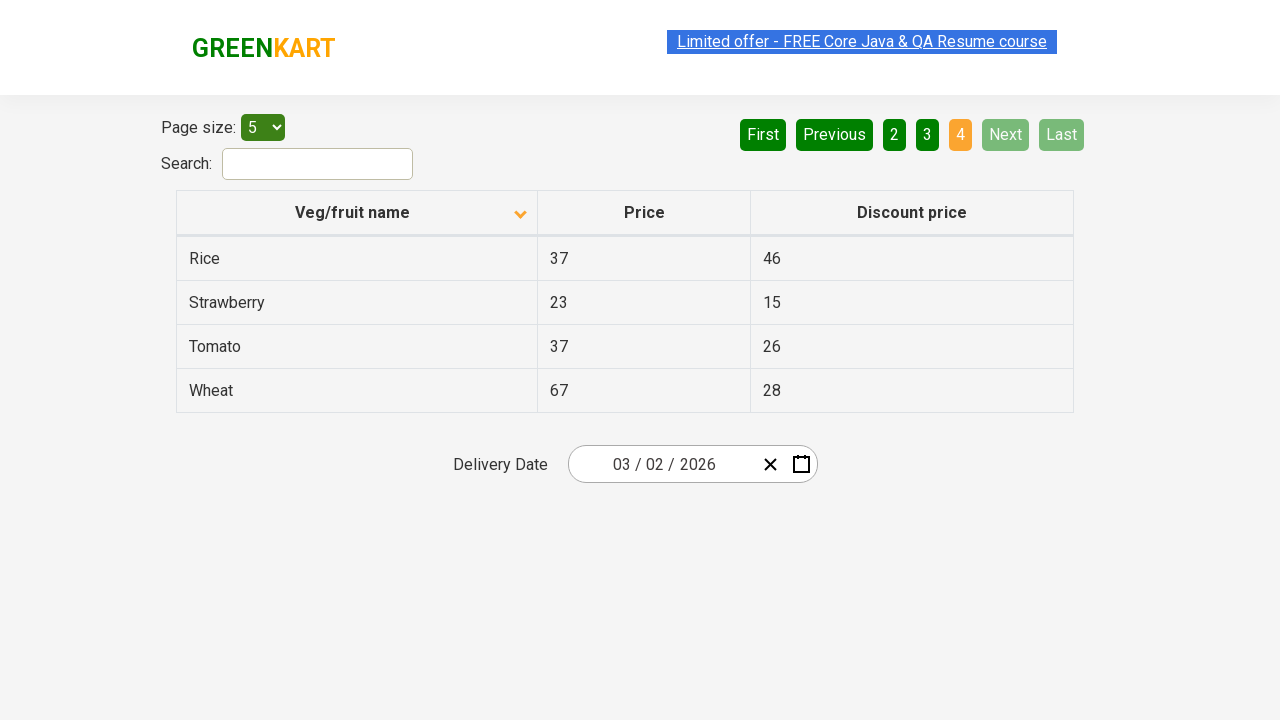

Waited for next page to load
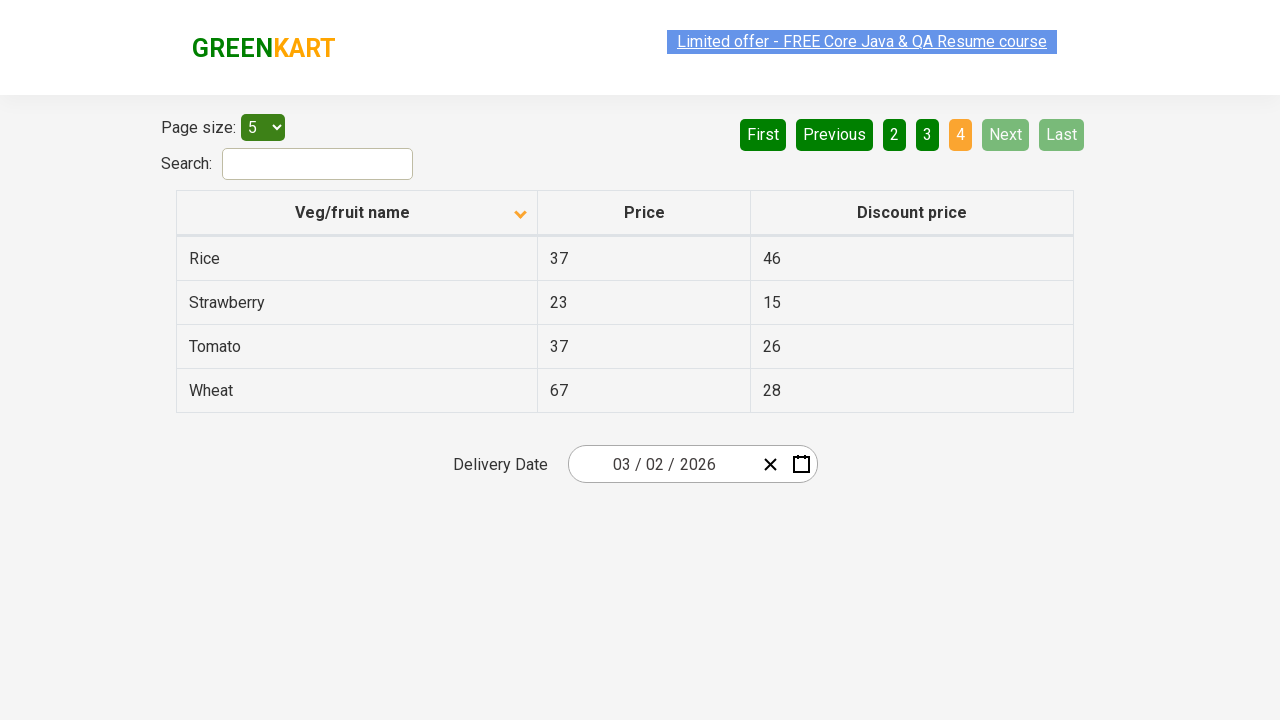

Checked current page 4 for Rice product
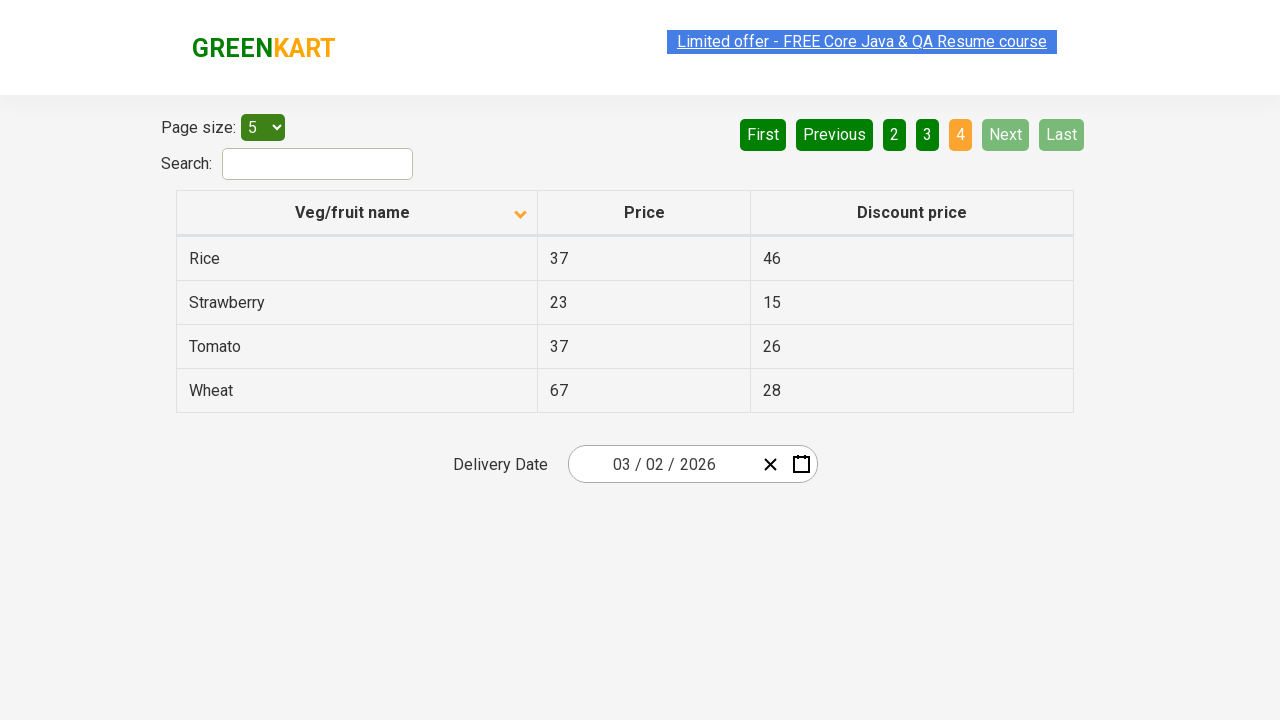

Found Rice product on page 4 with price: 37
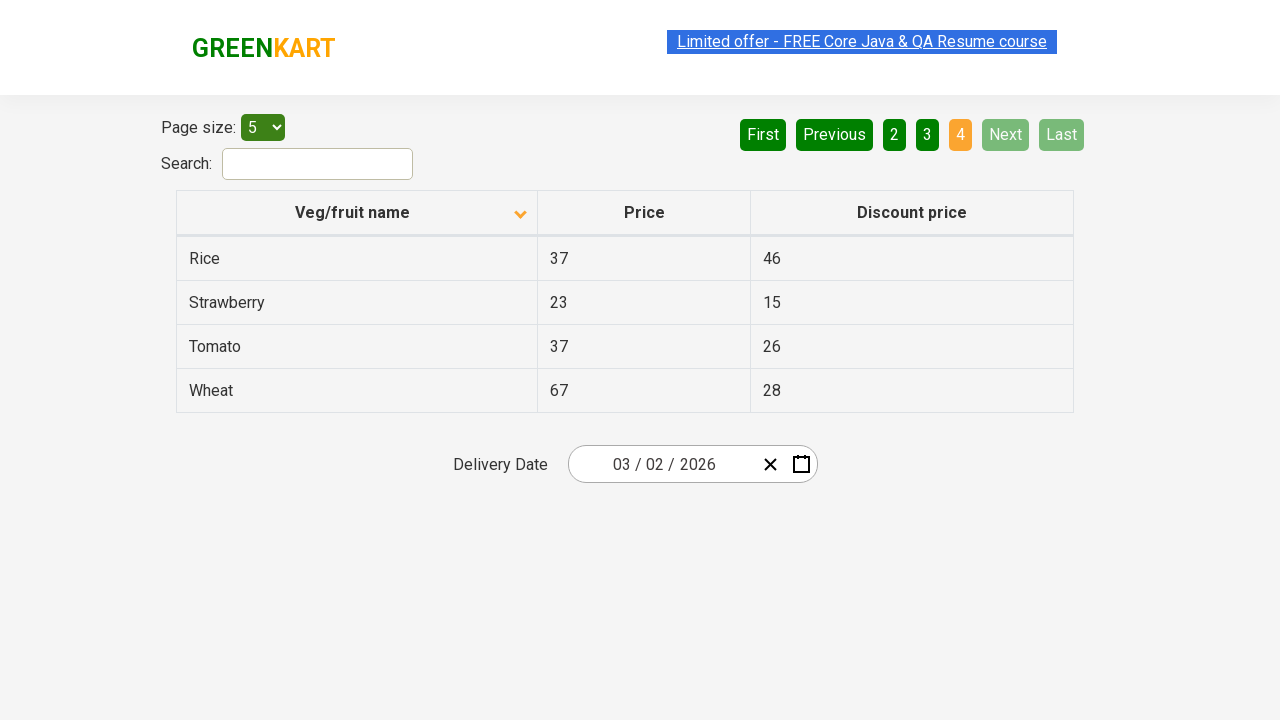

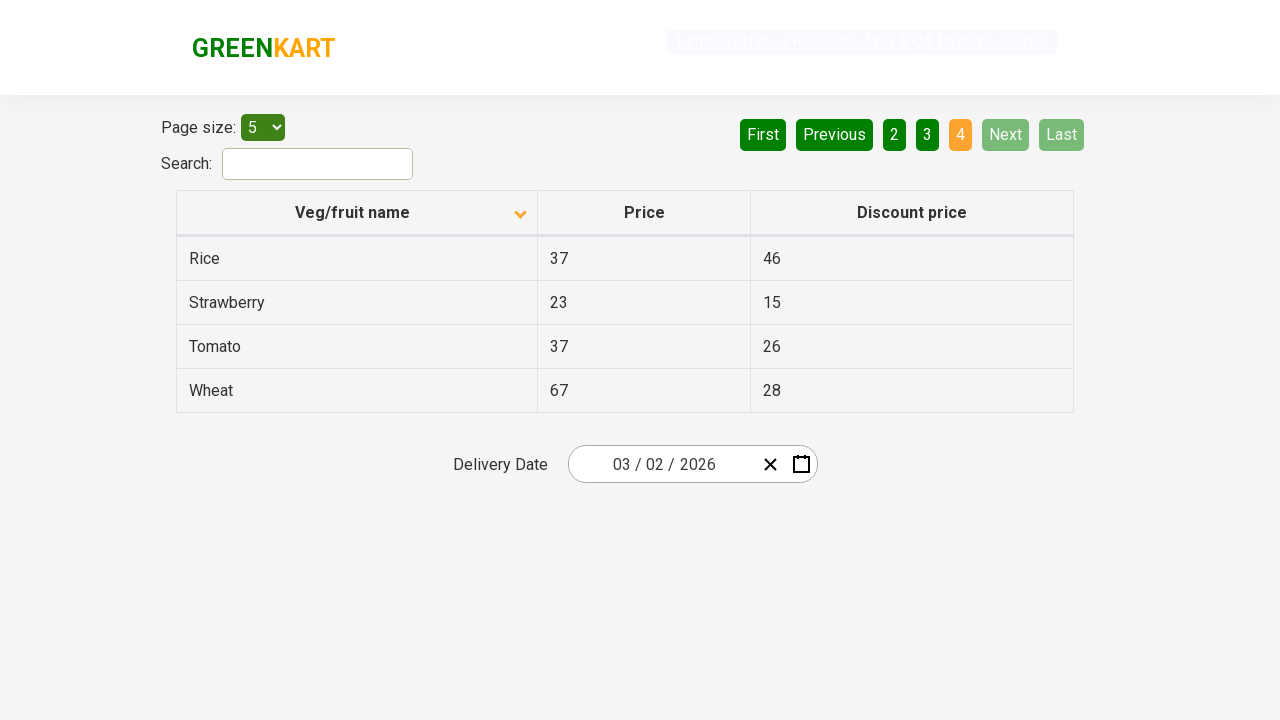